Tests DuckDuckGo search functionality by entering "python" as a search query and verifying results

Starting URL: https://www.duckduckgo.com/

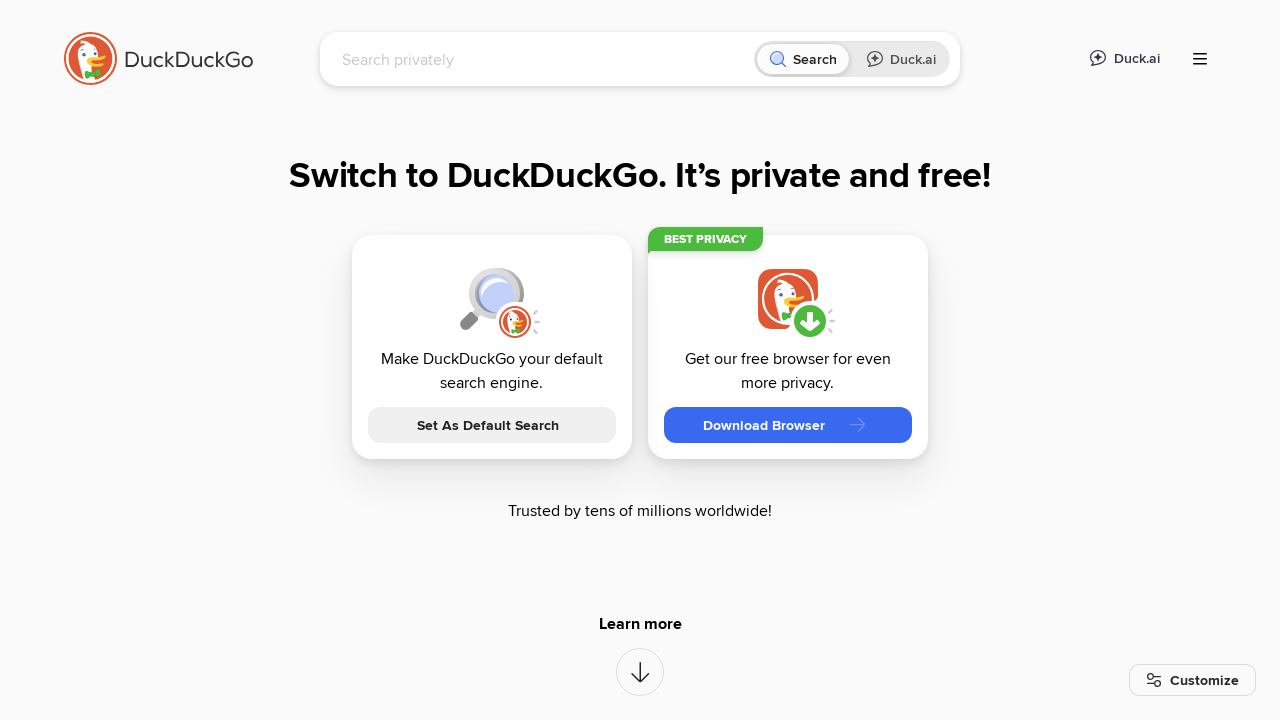

Search box became available
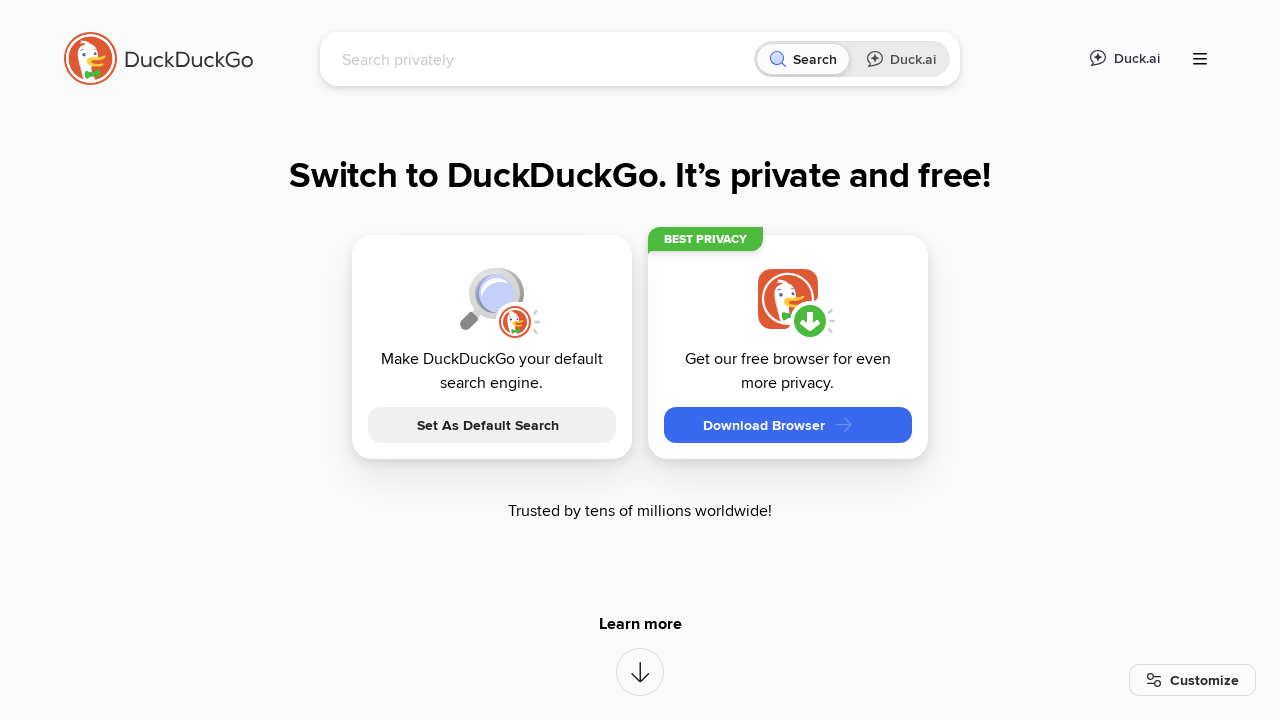

Clicked on search box at (544, 59) on input[name='q']
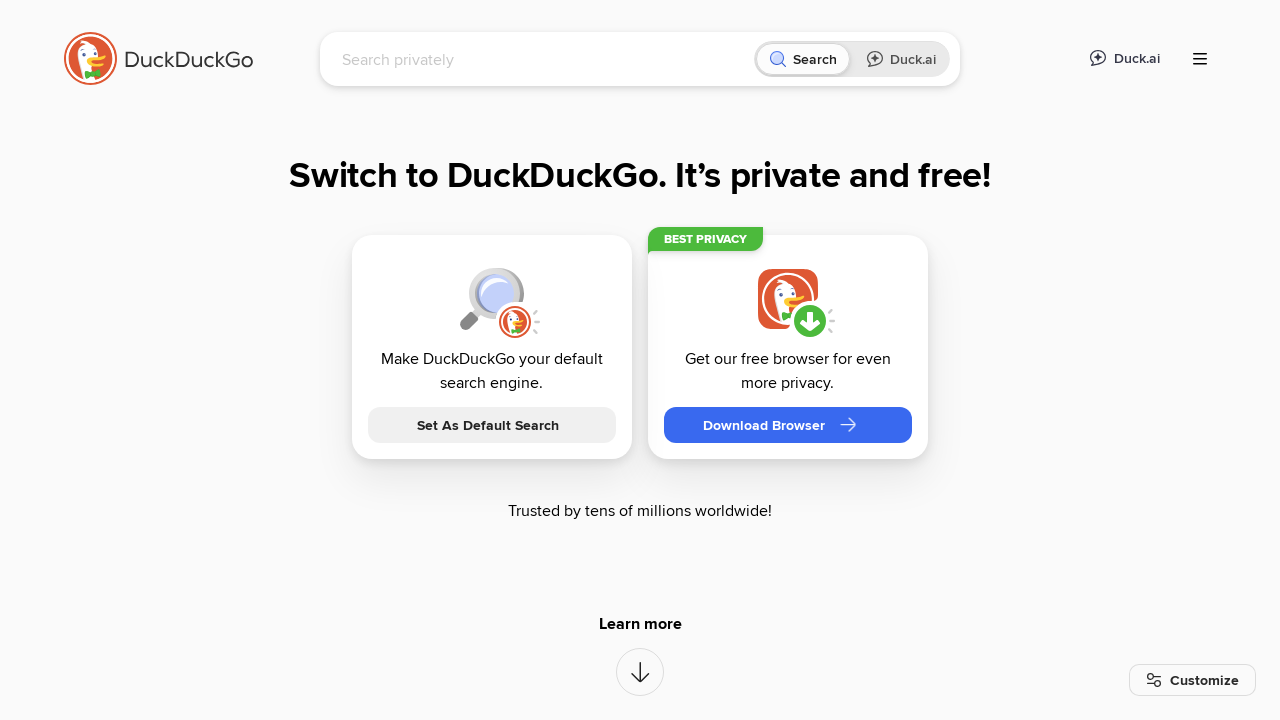

Entered 'python' as search query on input[name='q']
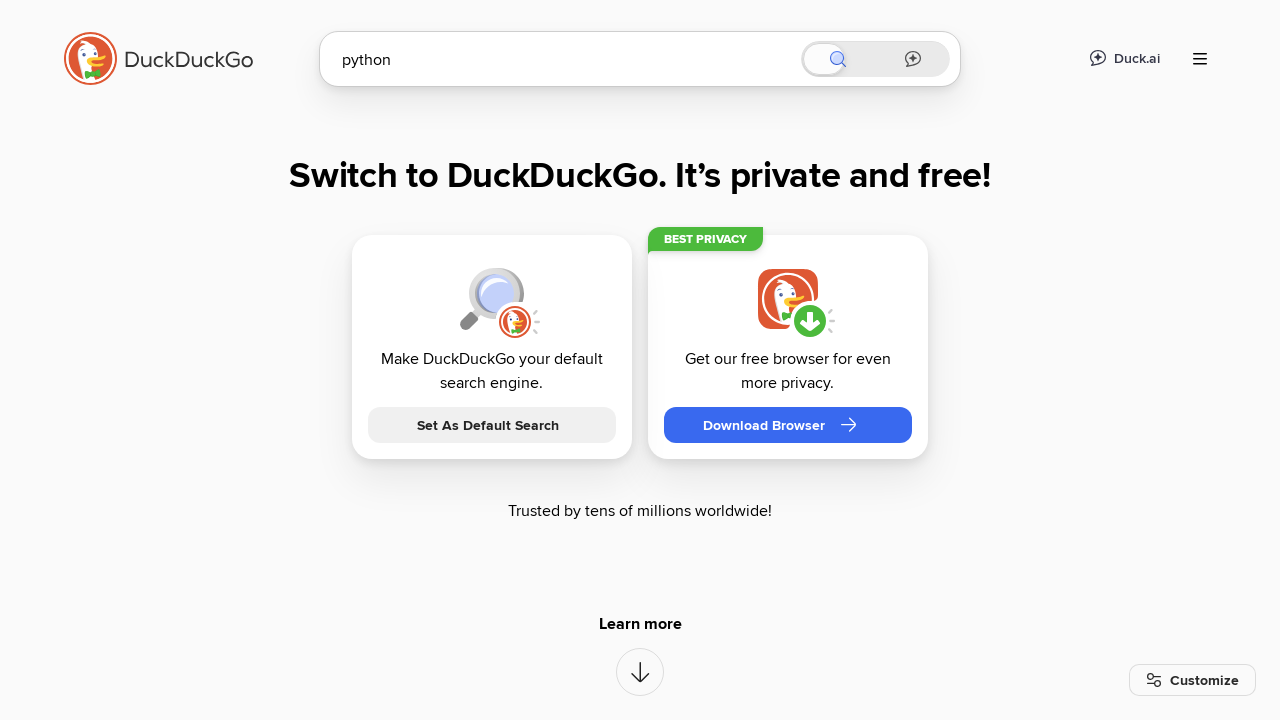

Pressed Enter to submit search on input[name='q']
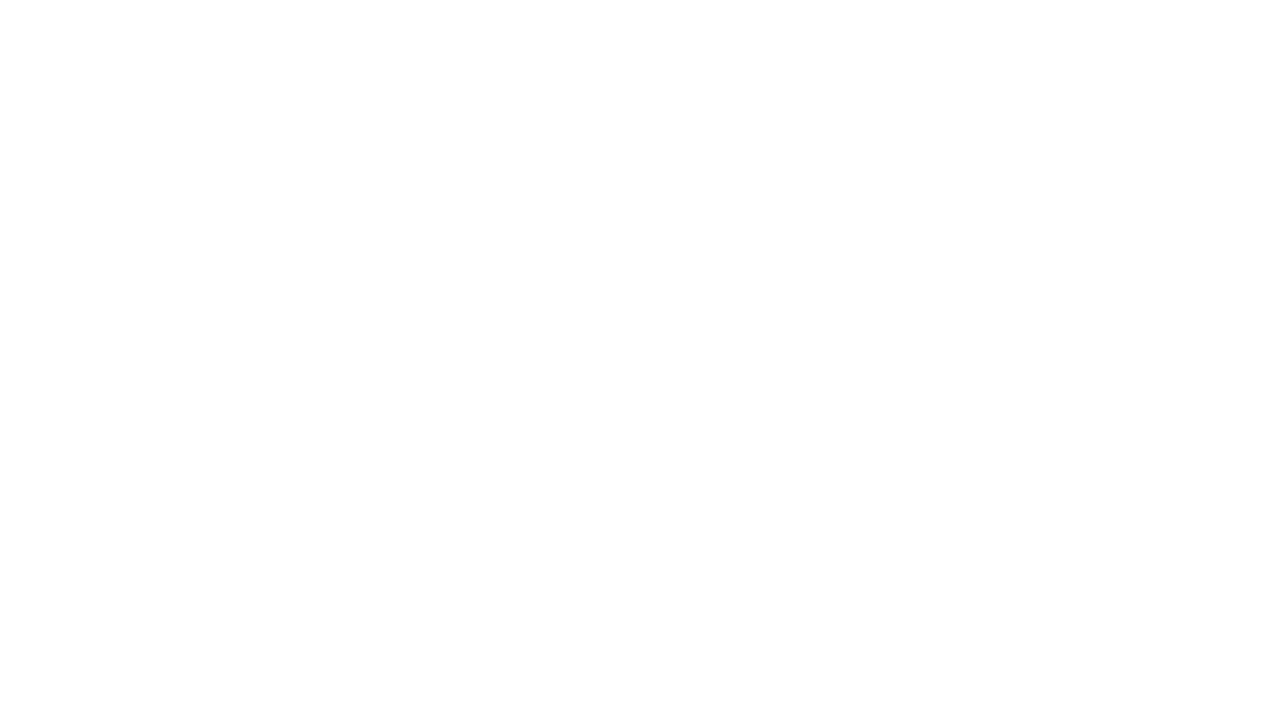

Waited 2 seconds for search results to load
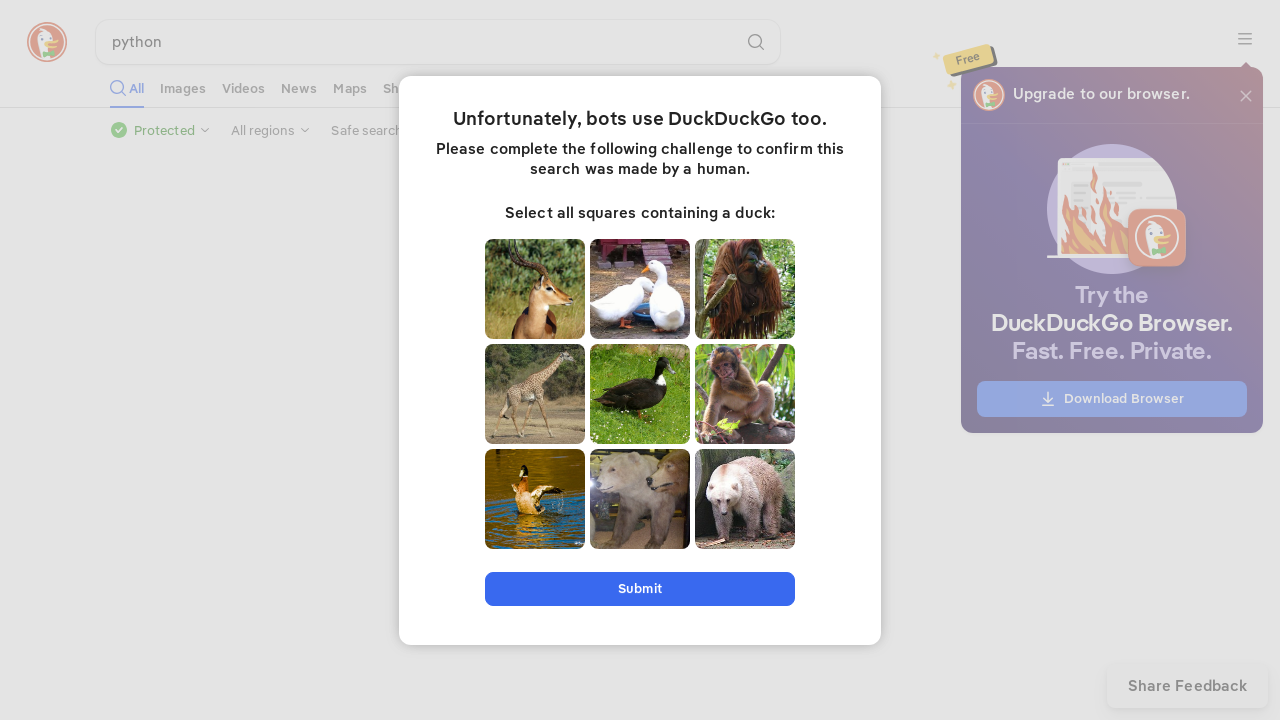

Verified python.org appears in search results
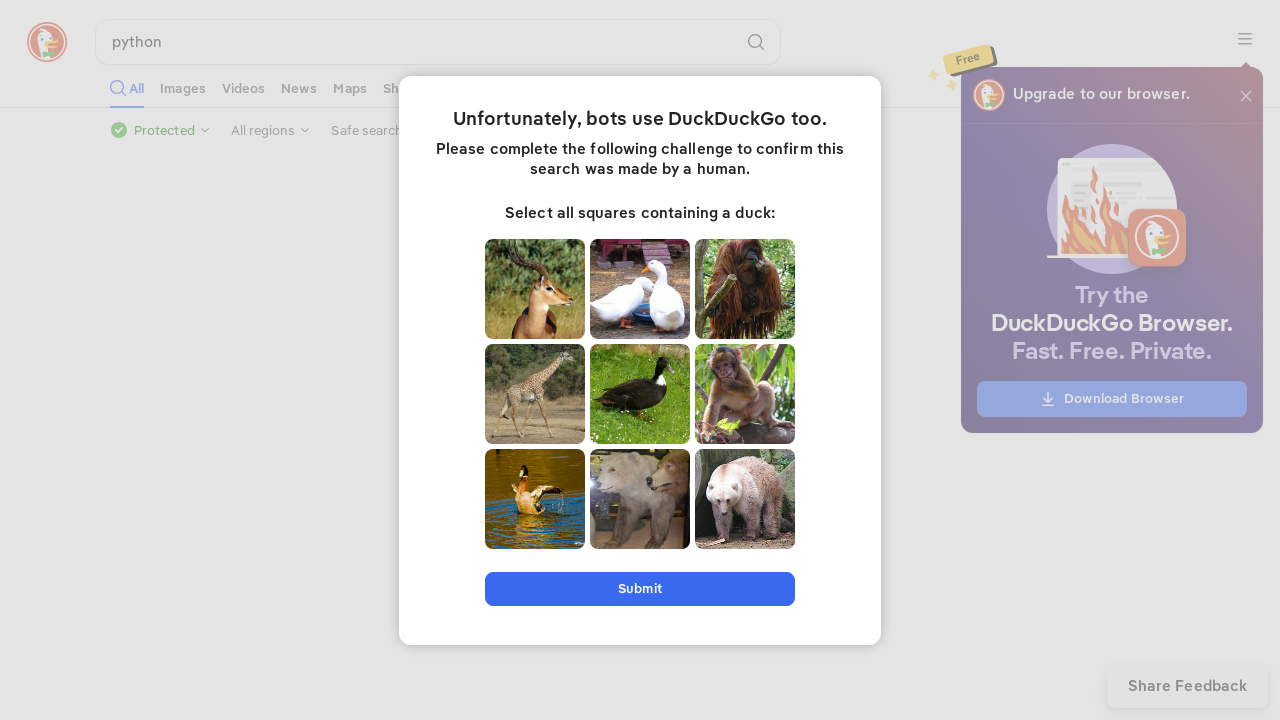

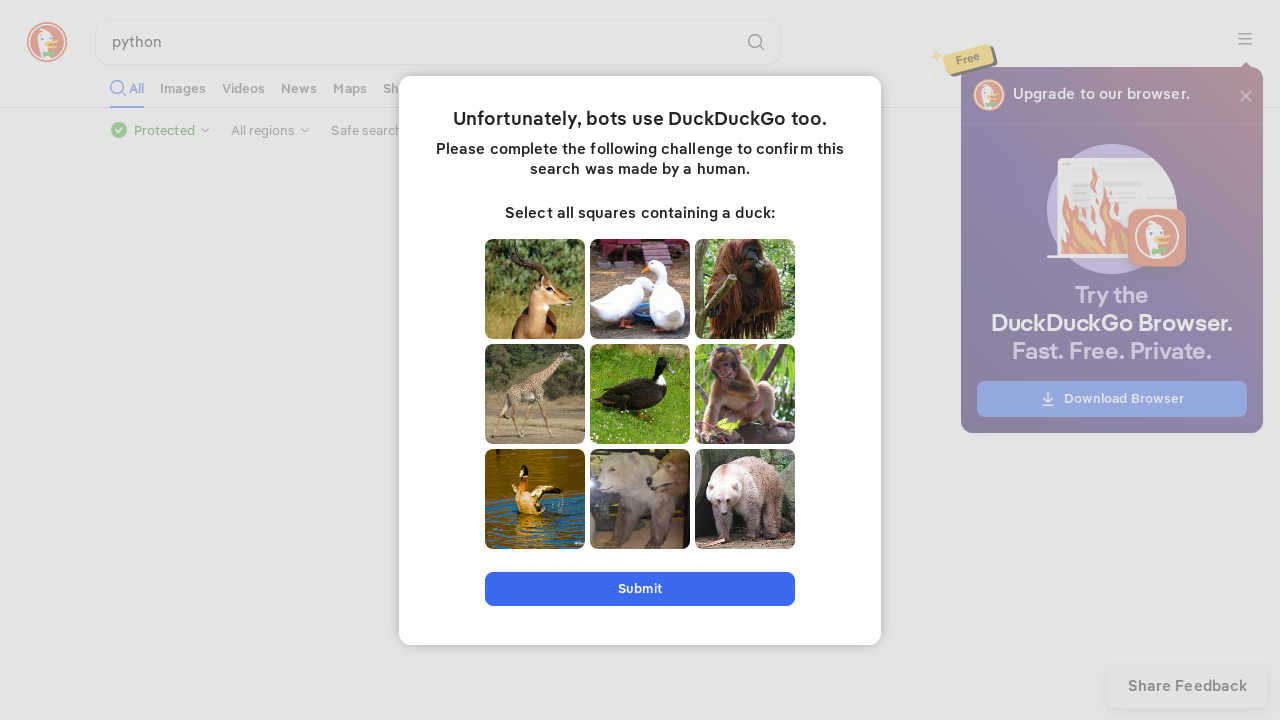